Tests multi-select dropdown functionality by selecting multiple options (by index and visible text) and clicking a submit button on a test blog page.

Starting URL: http://only-testing-blog.blogspot.in

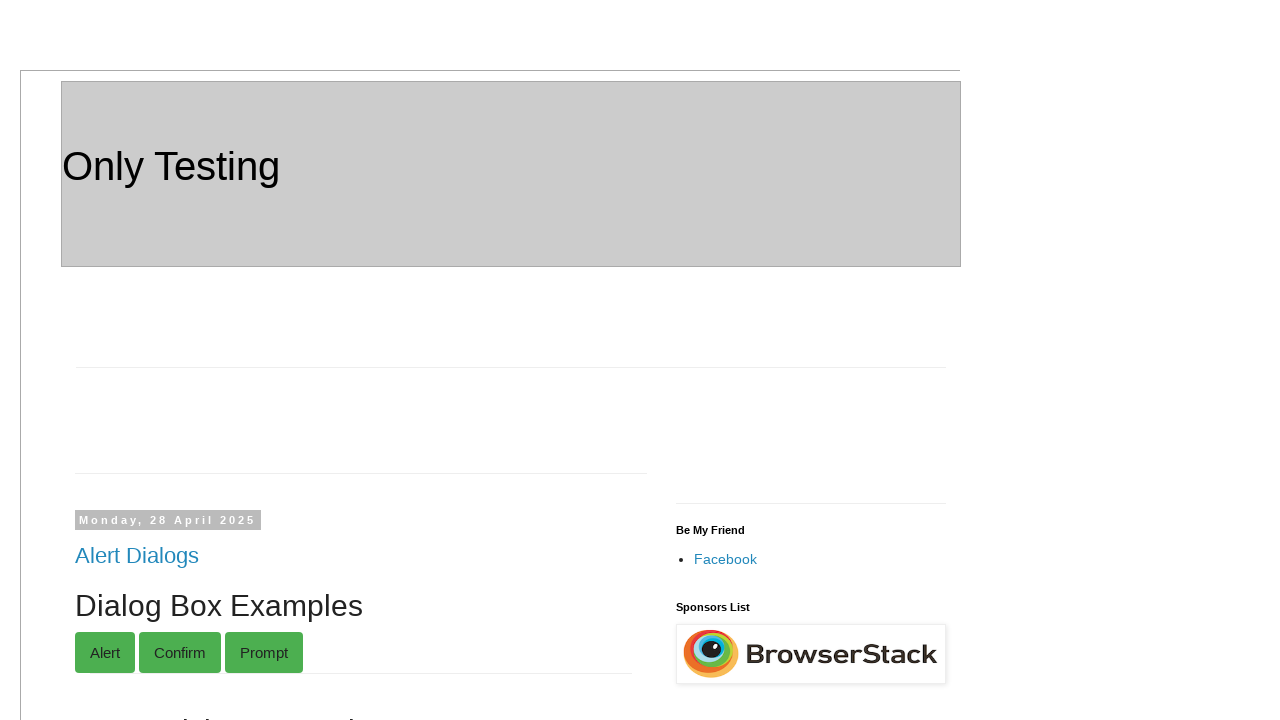

Multi-select dropdown element became visible
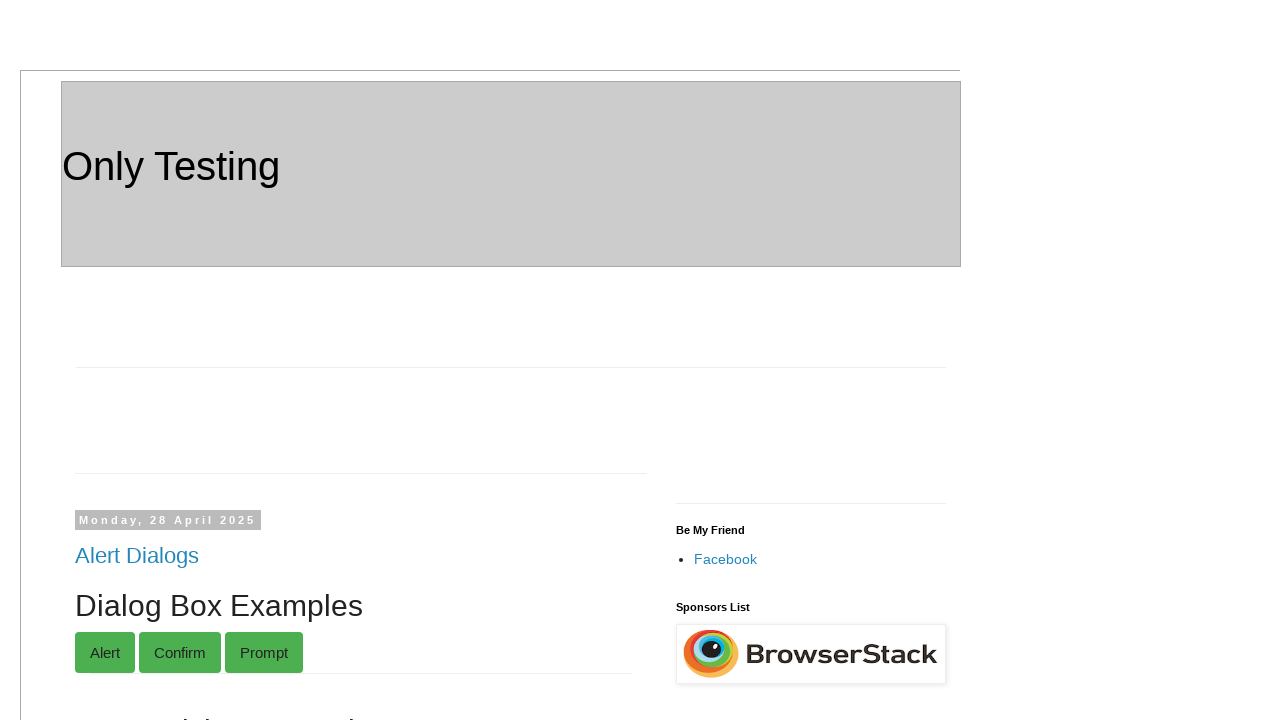

Selected 3rd option (index 2) from multi-select dropdown on xpath=.//*[@id='post-body-4292417847084983089']/div[1]/form[2]/table/tbody/tr/td
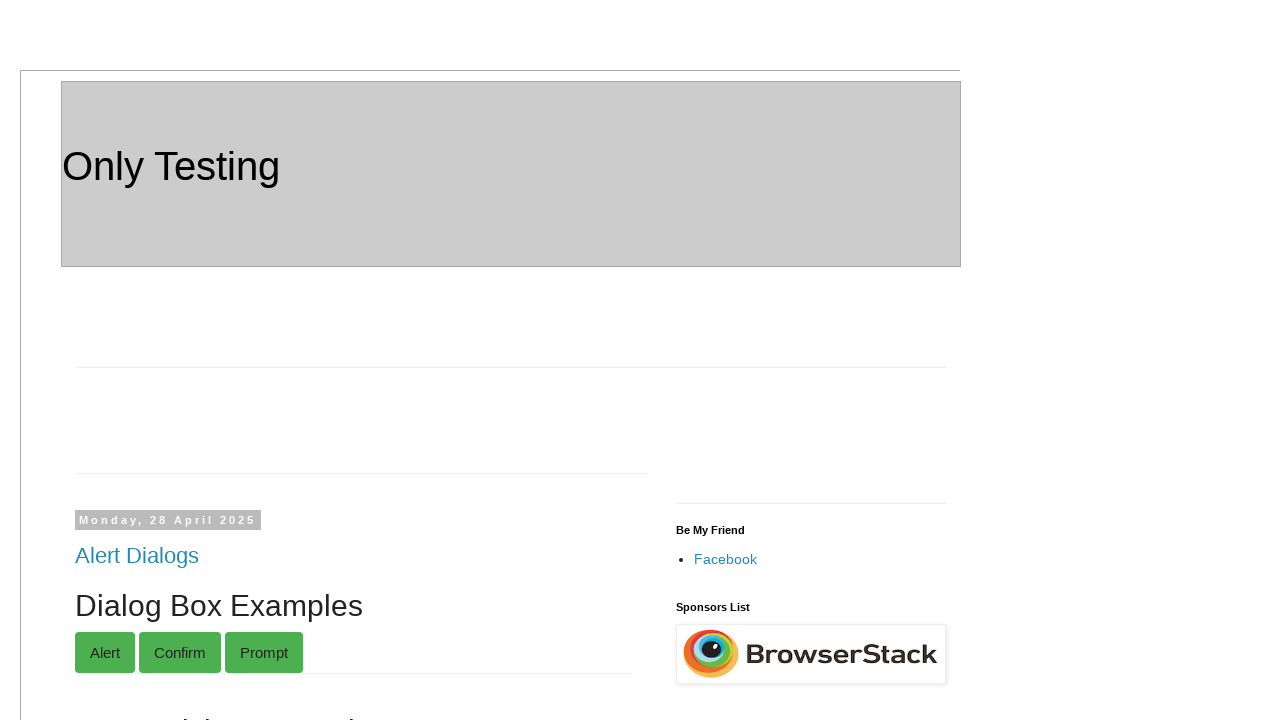

Selected 'Mexico' from multi-select dropdown on xpath=.//*[@id='post-body-4292417847084983089']/div[1]/form[2]/table/tbody/tr/td
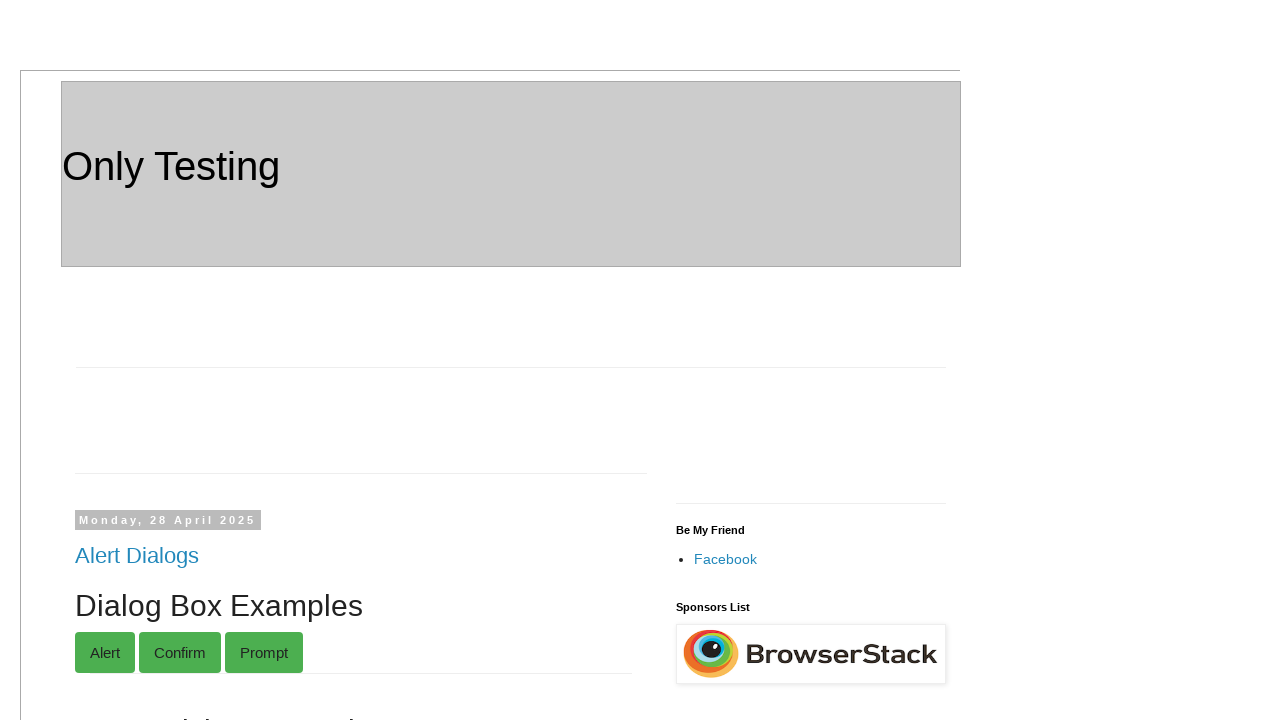

Selected 'Italy' from multi-select dropdown on xpath=.//*[@id='post-body-4292417847084983089']/div[1]/form[2]/table/tbody/tr/td
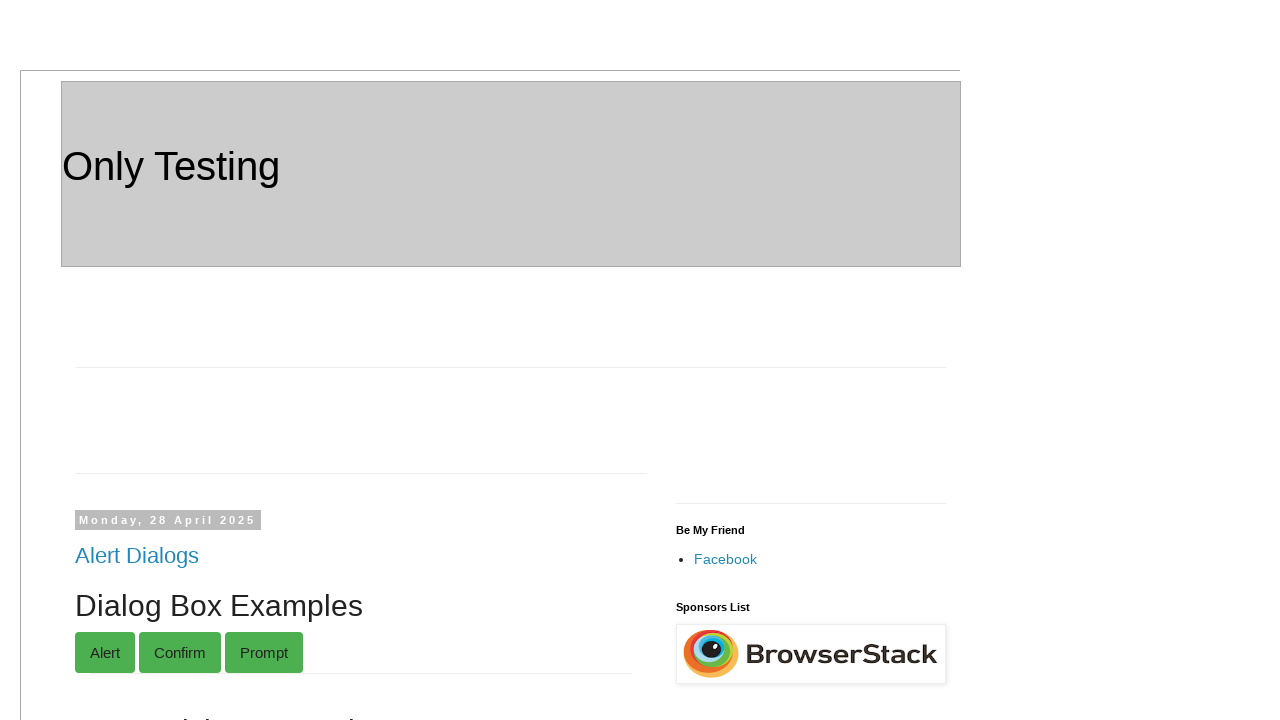

Selected 4th option (index 3) from multi-select dropdown on xpath=.//*[@id='post-body-4292417847084983089']/div[1]/form[2]/table/tbody/tr/td
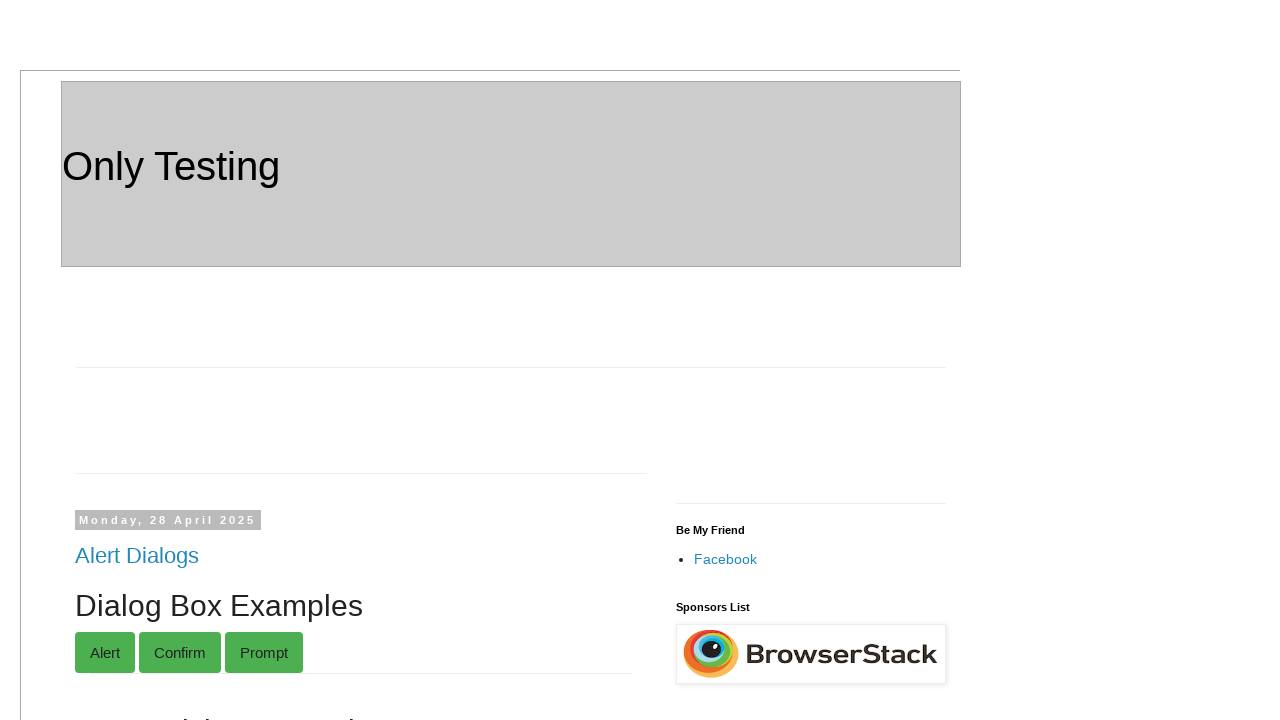

Clicked submit button to submit multi-select form at (158, 361) on xpath=.//*[@id='post-body-4292417847084983089']/div[1]/form[2]/table/tbody/tr/td
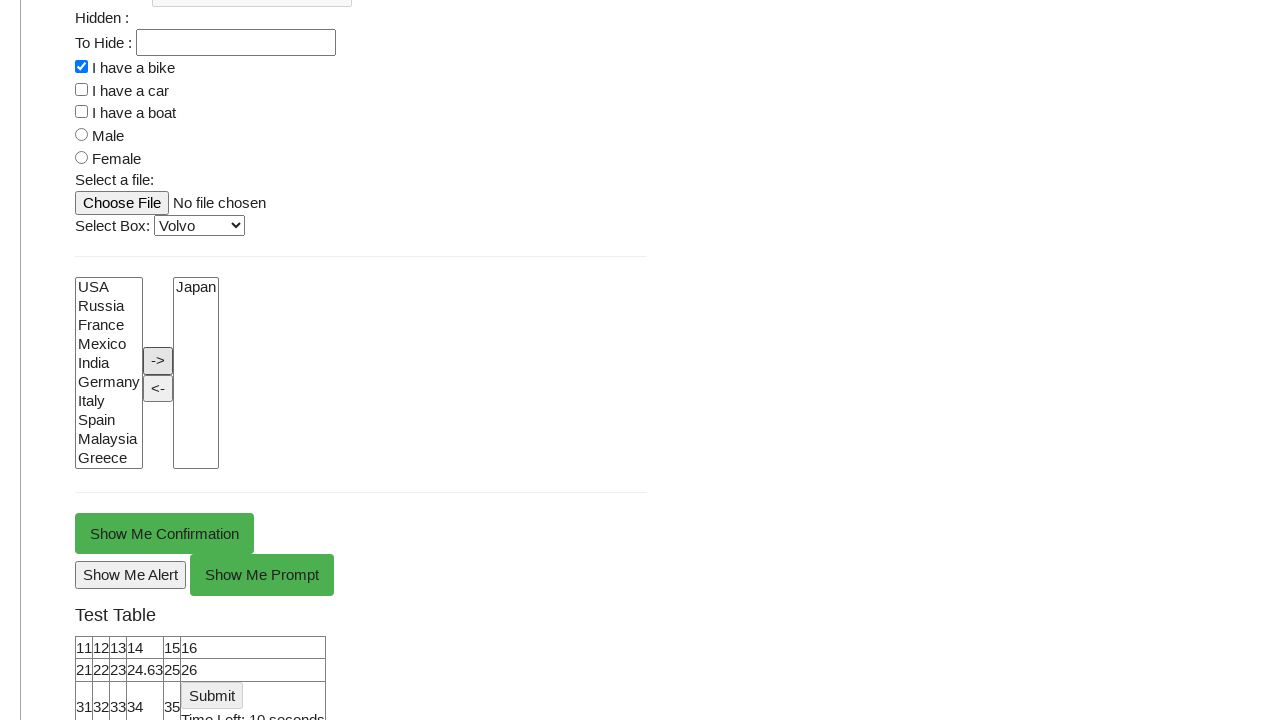

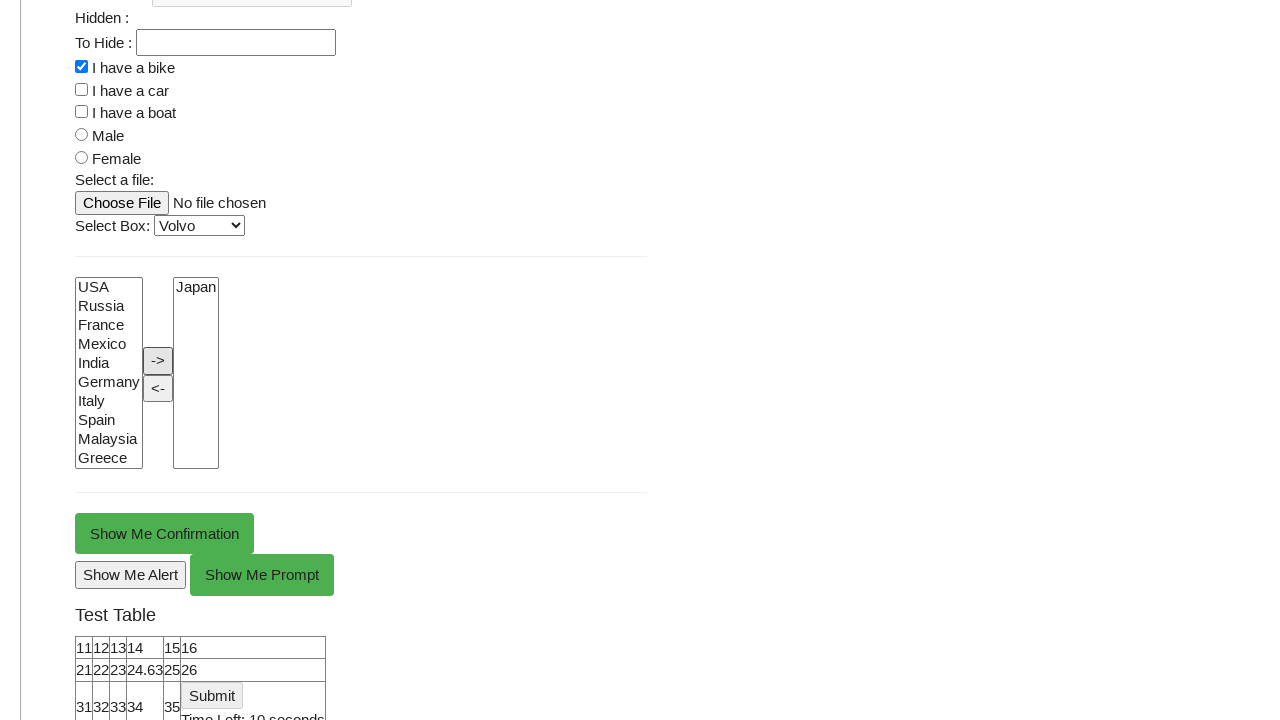